Tests JavaScript prompt dialog handling by clicking a button that triggers a prompt and entering text

Starting URL: https://testpages.eviltester.com/styled/alerts/alert-test.html

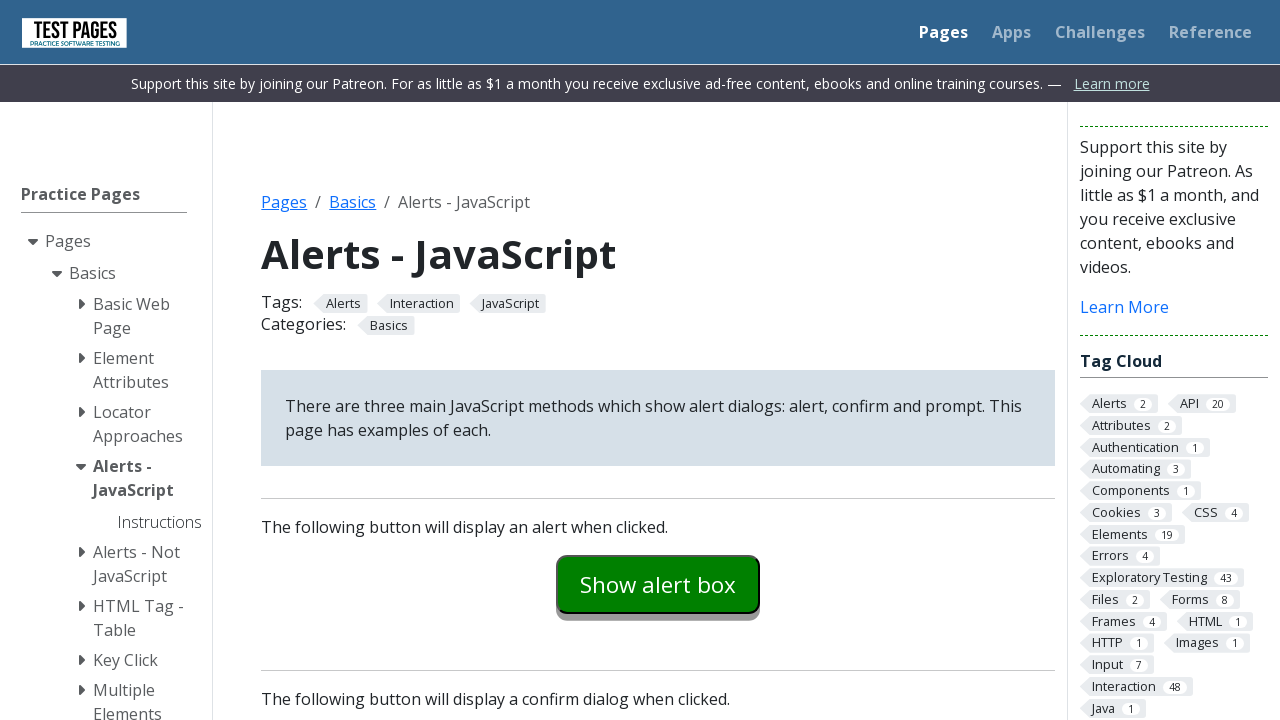

Set up dialog handler to accept prompt with 'Hello World!' text
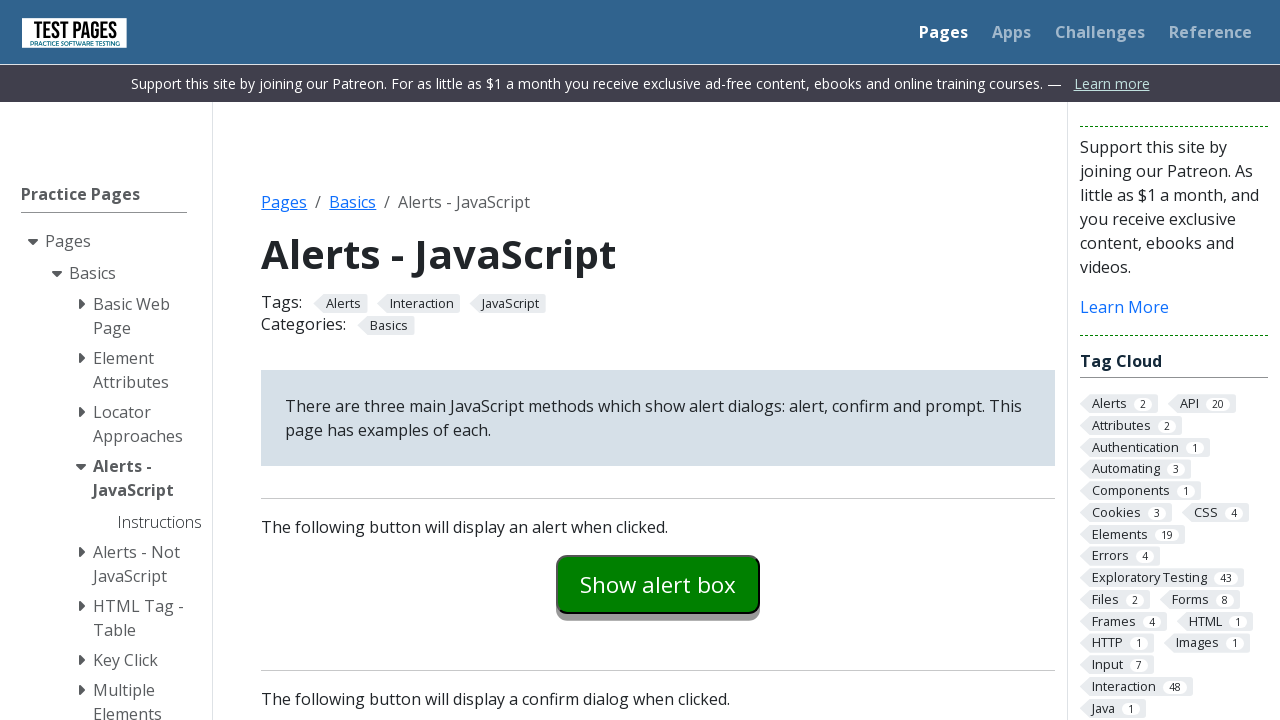

Clicked button to trigger prompt dialog at (658, 360) on #promptexample
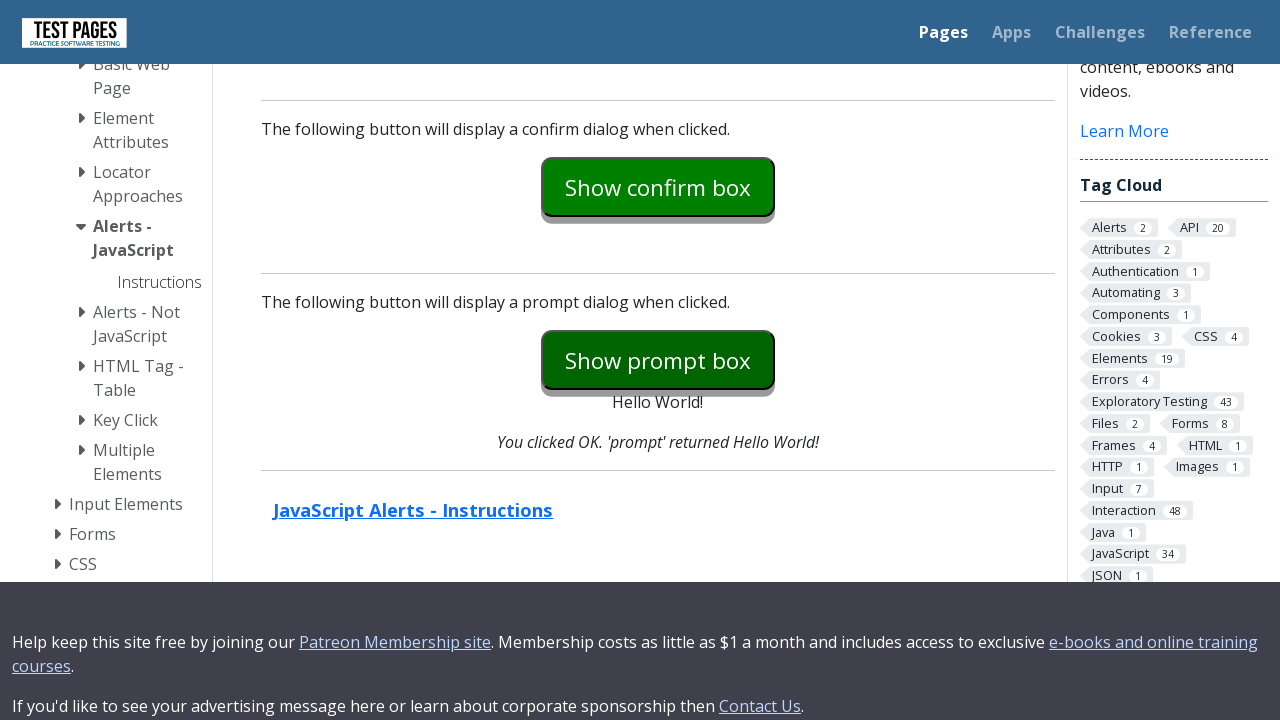

Prompt dialog interaction completed and result element loaded
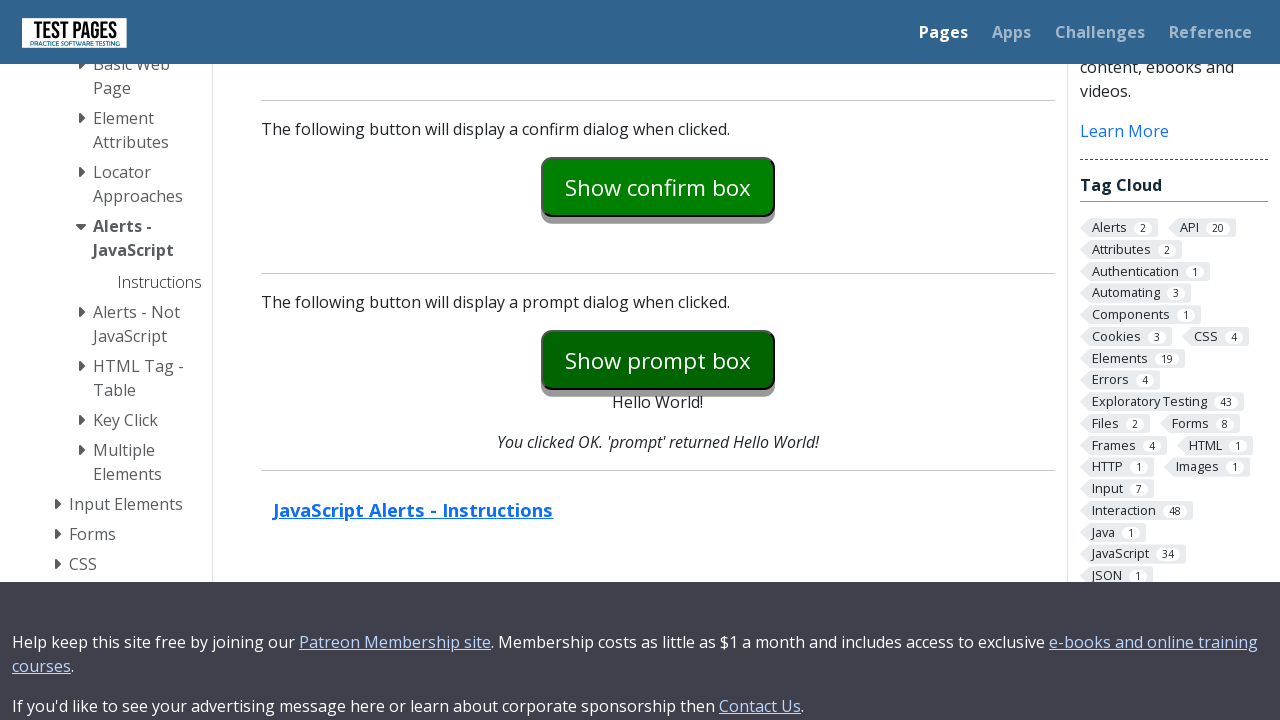

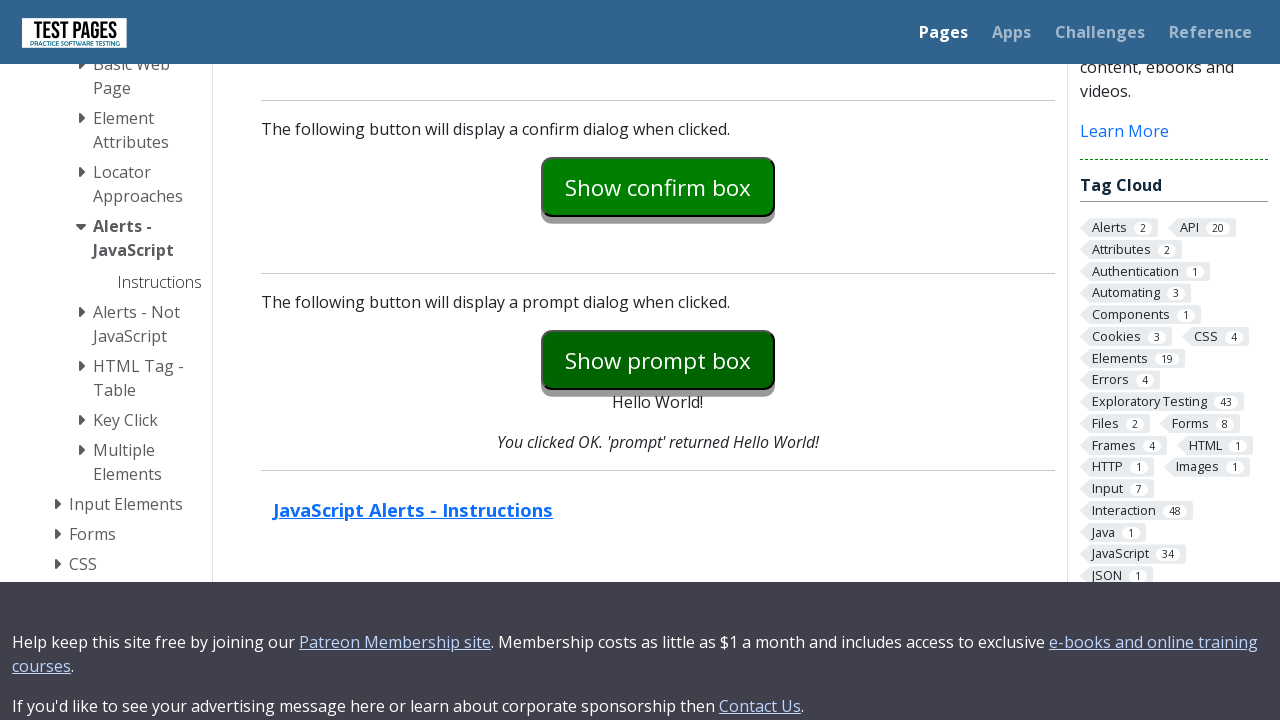